Tests W3Schools HTML forms example by clicking "Try it Yourself", switching to the new window, filling the form in an iframe, and submitting it

Starting URL: https://www.w3schools.com/html/html_forms.asp

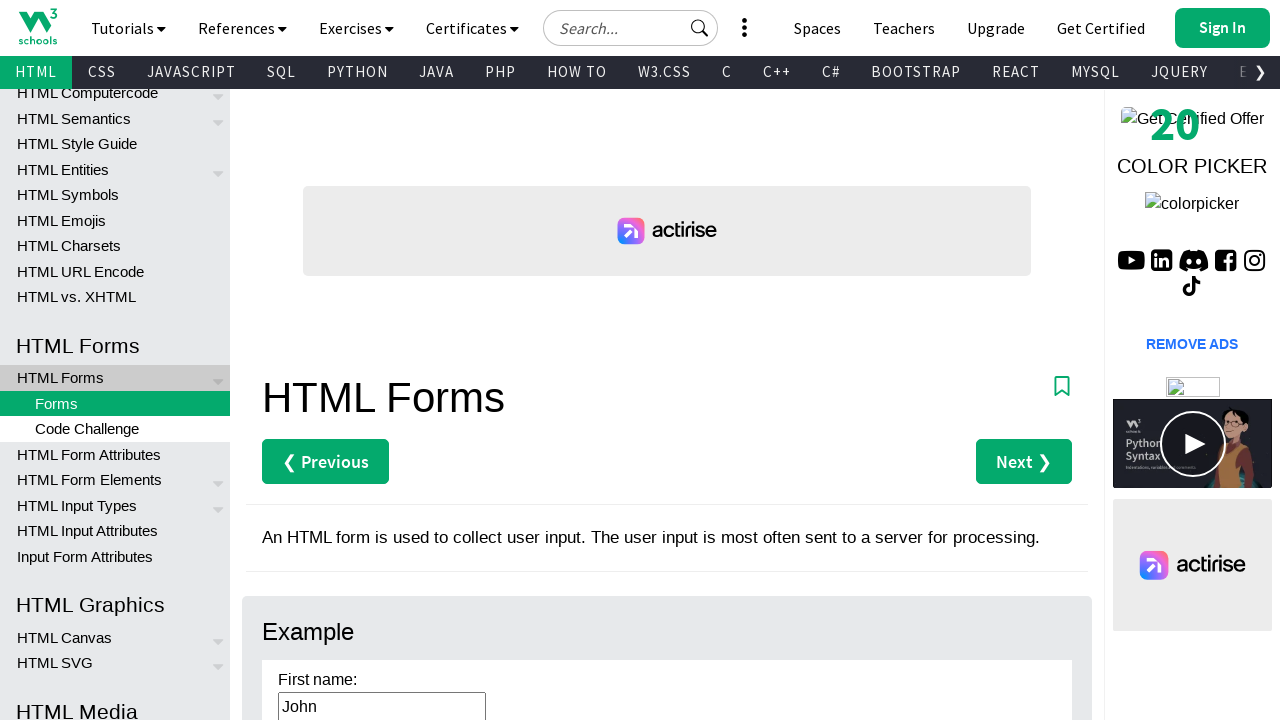

Clicked 'Try it Yourself' button to open new window at (334, 360) on (//a[text()='Try it Yourself »'])[1]
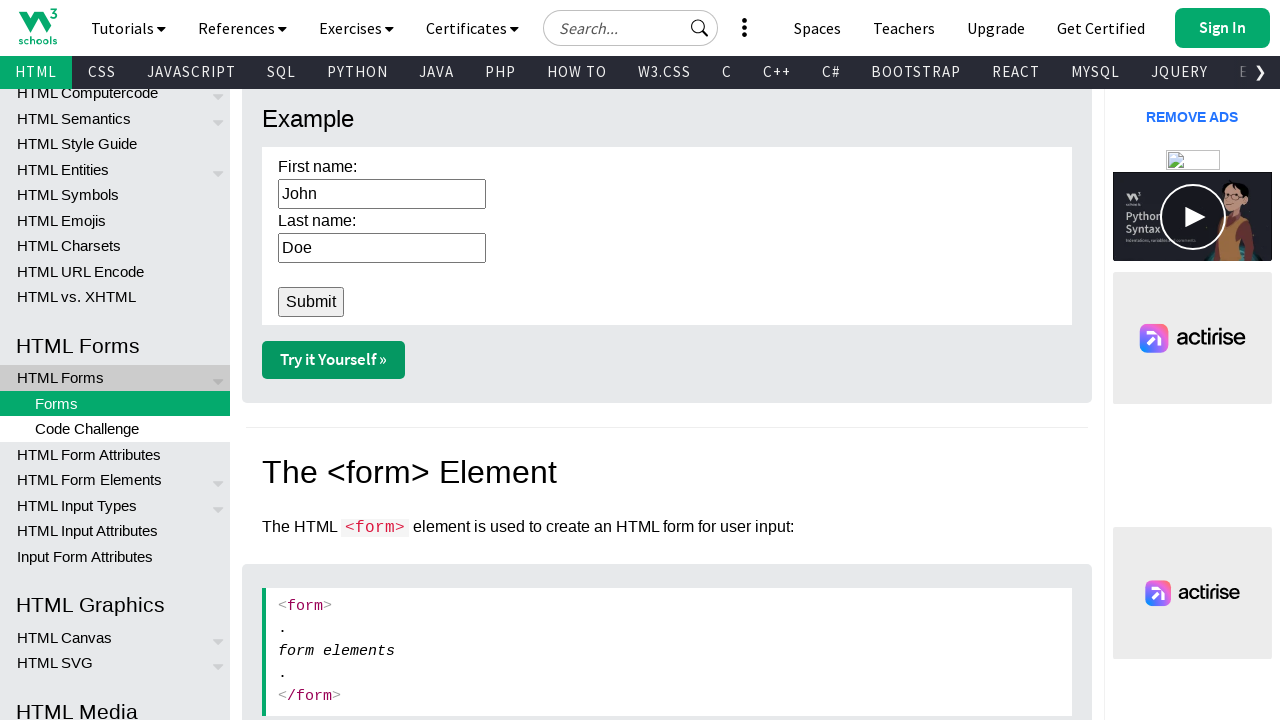

New window opened and captured
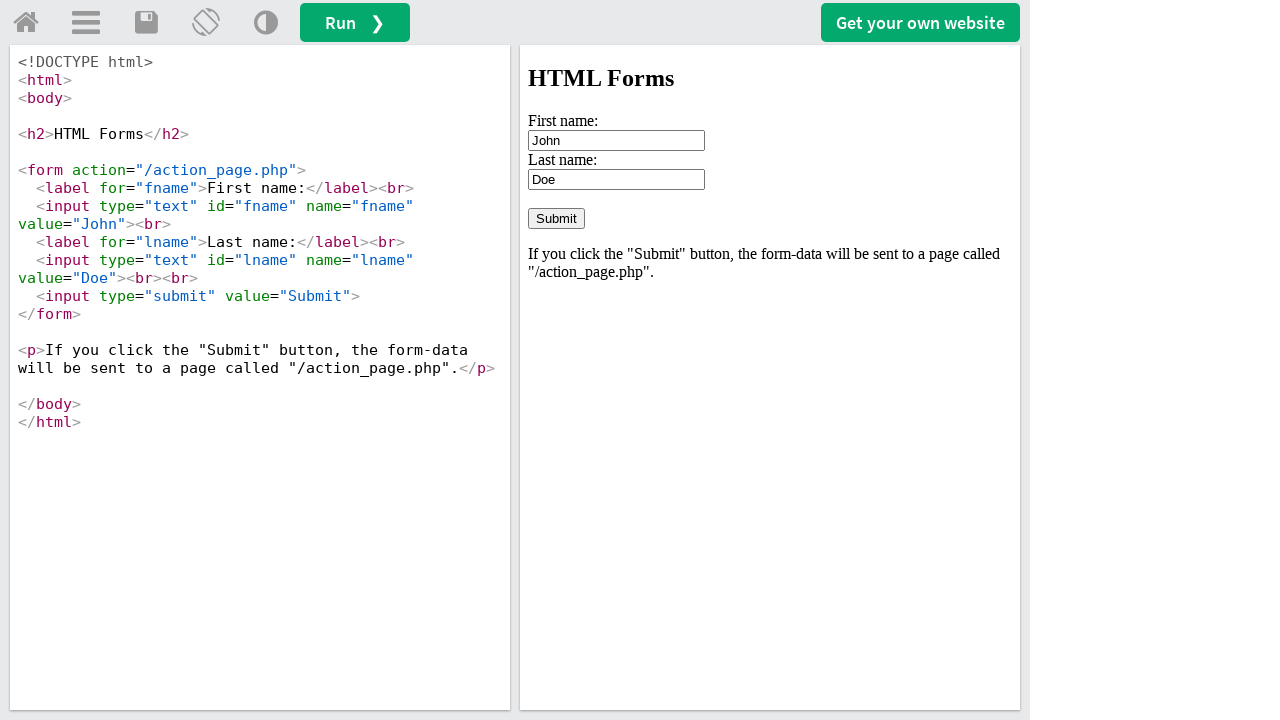

New page finished loading
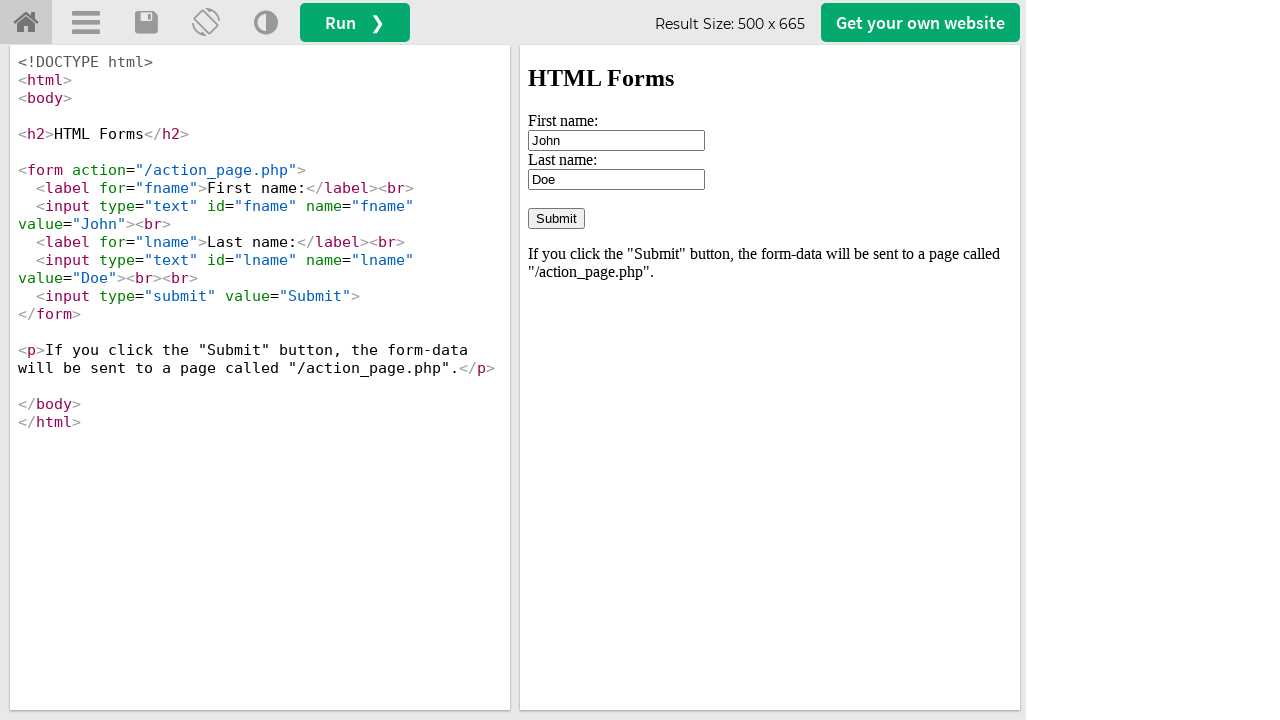

Located iframe with name 'iframeResult'
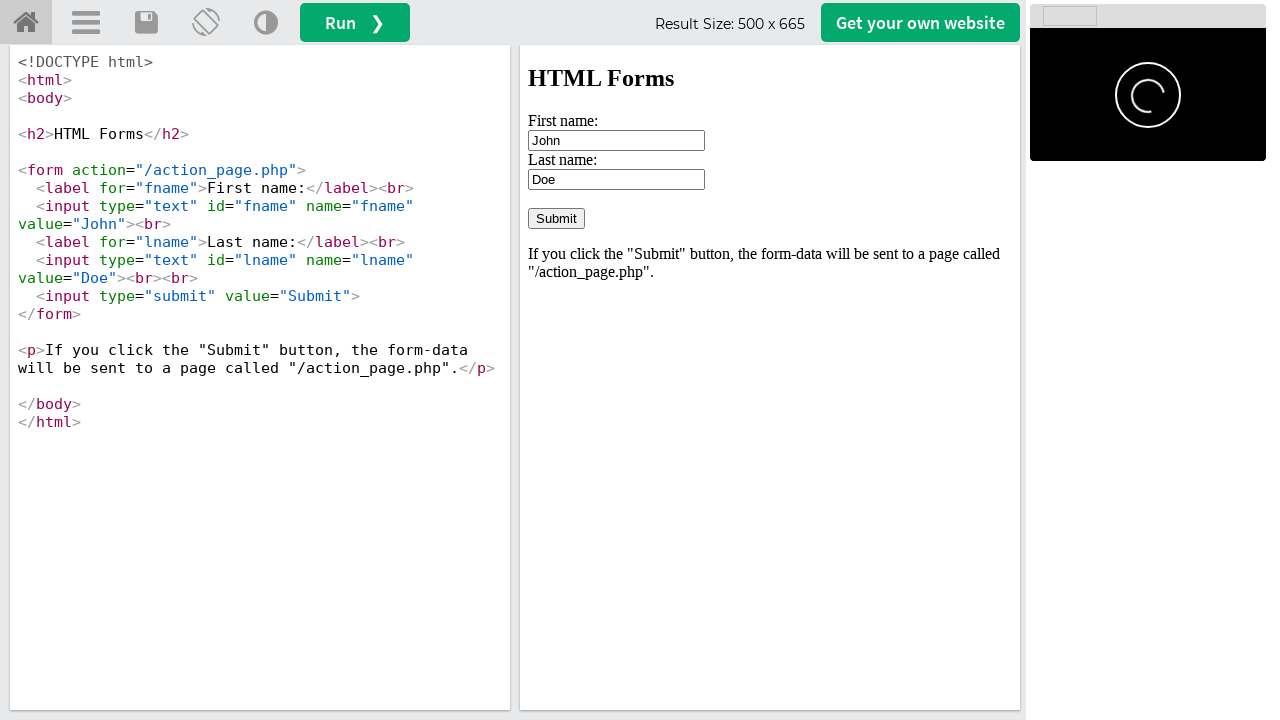

Cleared first name field on iframe[name='iframeResult'] >> internal:control=enter-frame >> input#fname
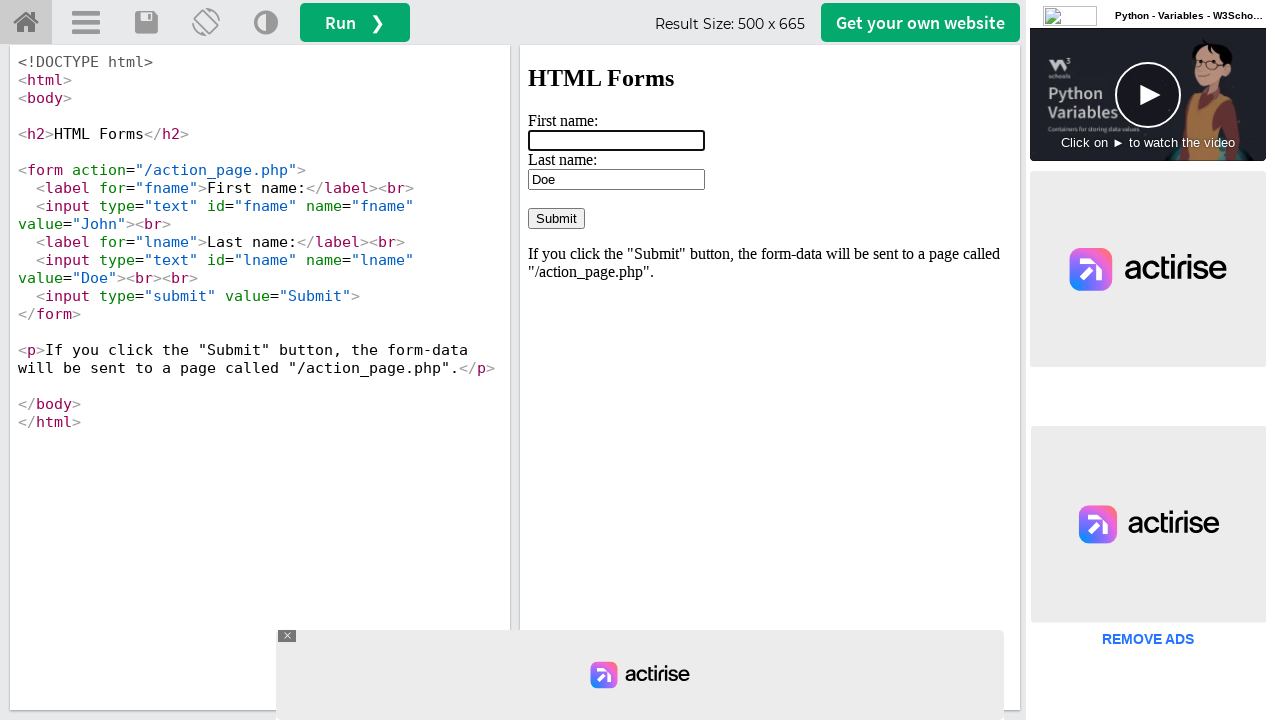

Filled first name field with 'shaik' on iframe[name='iframeResult'] >> internal:control=enter-frame >> input#fname
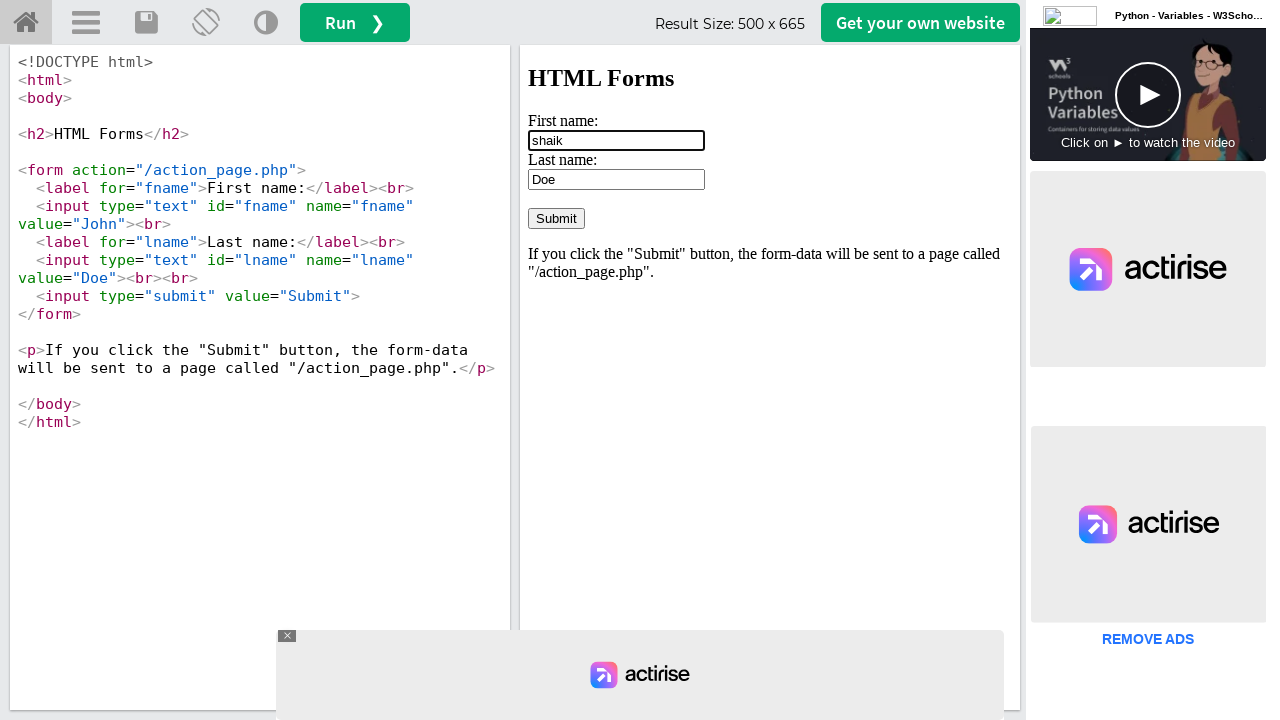

Cleared last name field on iframe[name='iframeResult'] >> internal:control=enter-frame >> input#lname
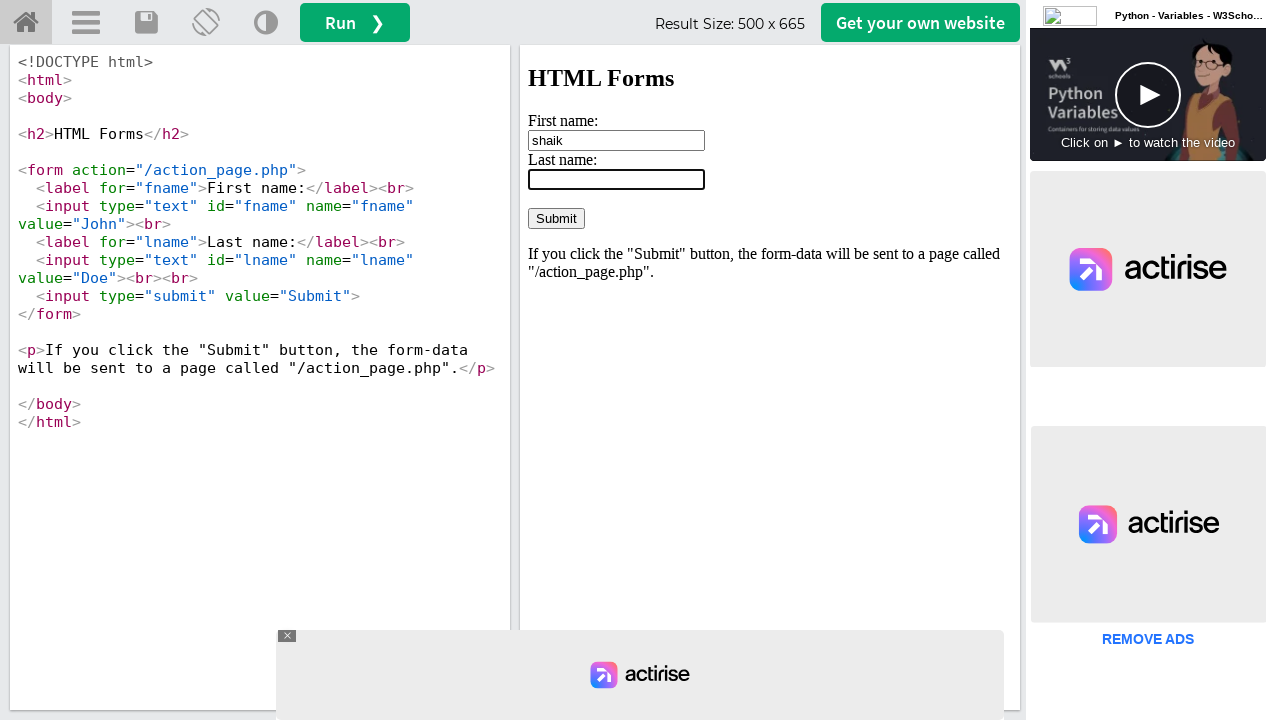

Filled last name field with 'nabee' on iframe[name='iframeResult'] >> internal:control=enter-frame >> input#lname
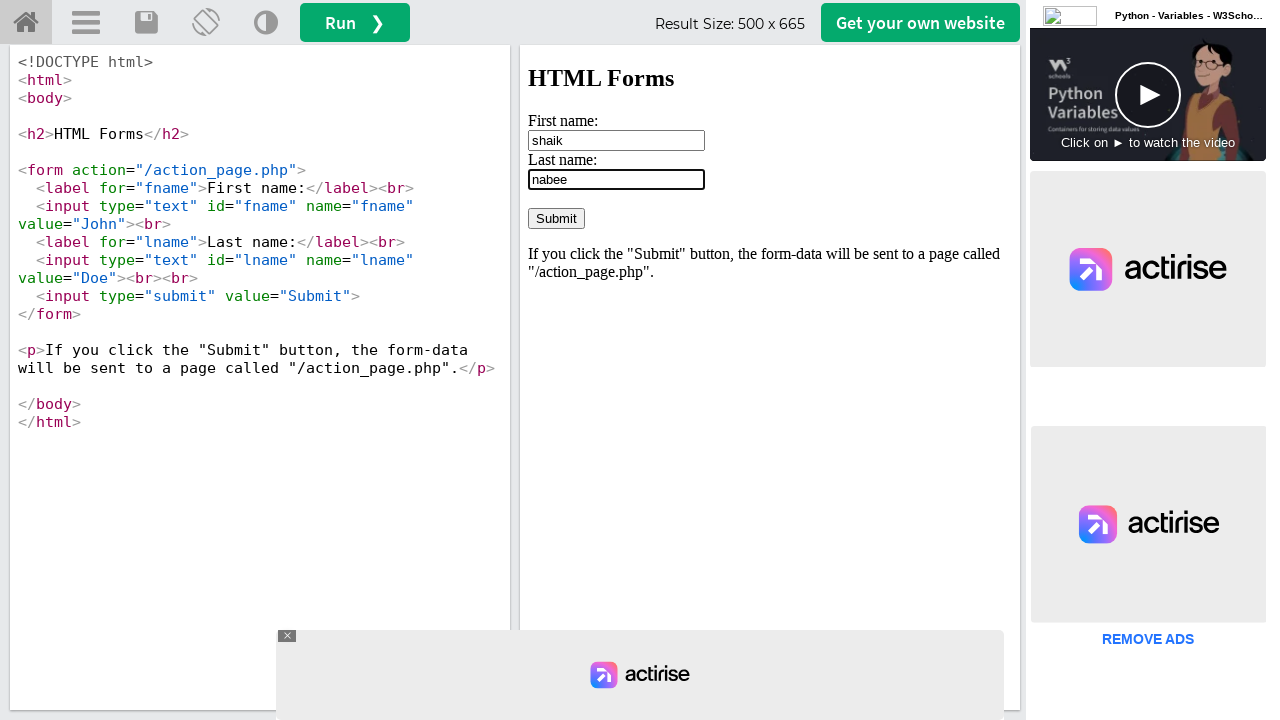

Clicked submit button to submit form at (556, 218) on iframe[name='iframeResult'] >> internal:control=enter-frame >> input[type='submi
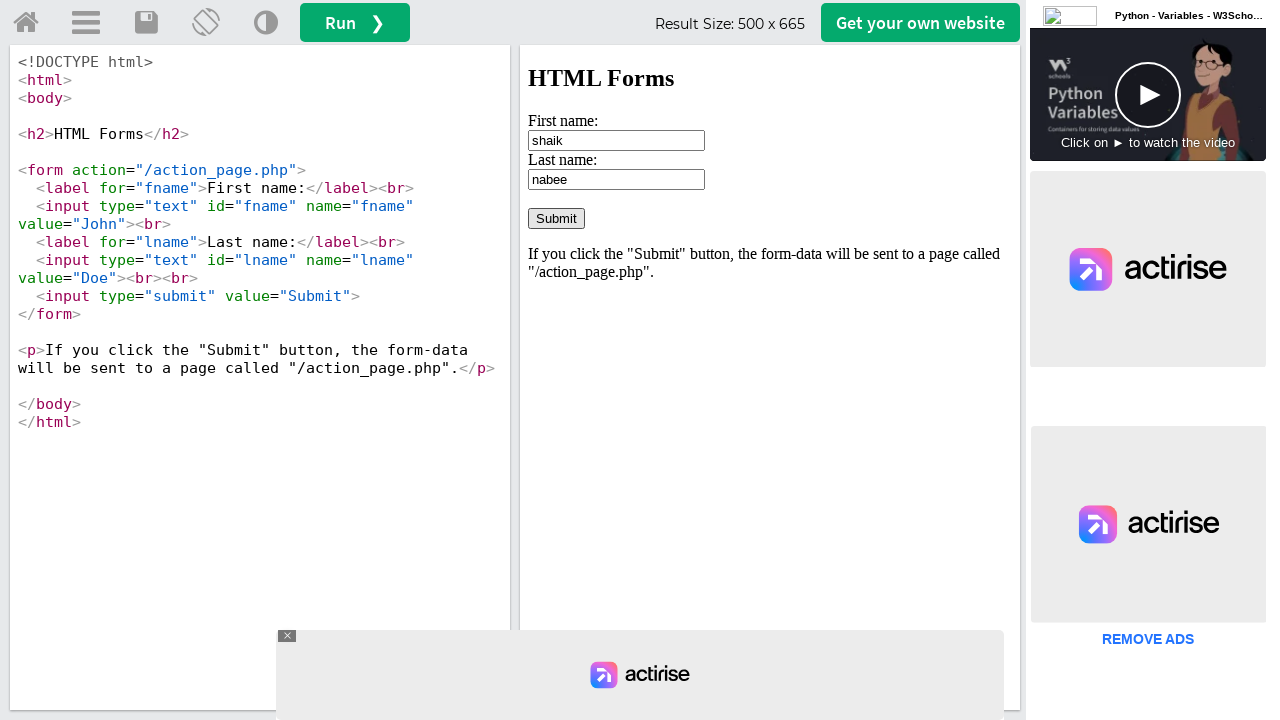

Clicked Run button outside iframe at (355, 22) on button#runbtn
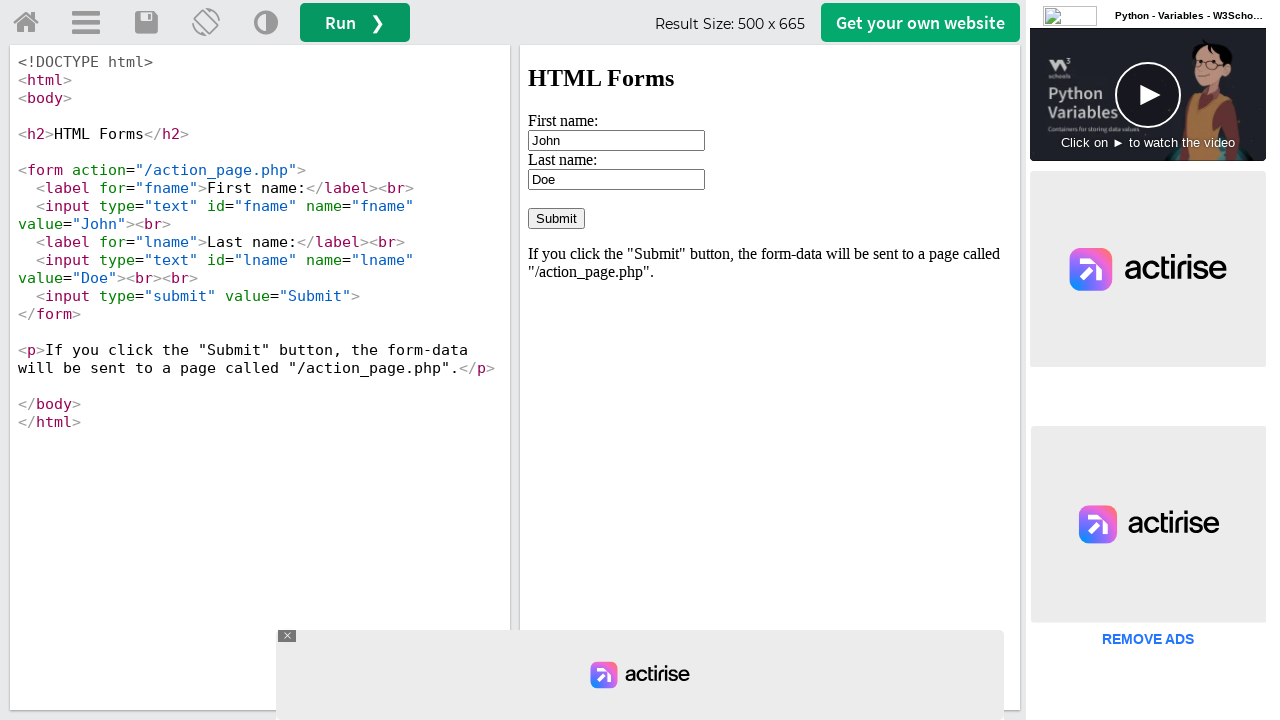

Closed new window
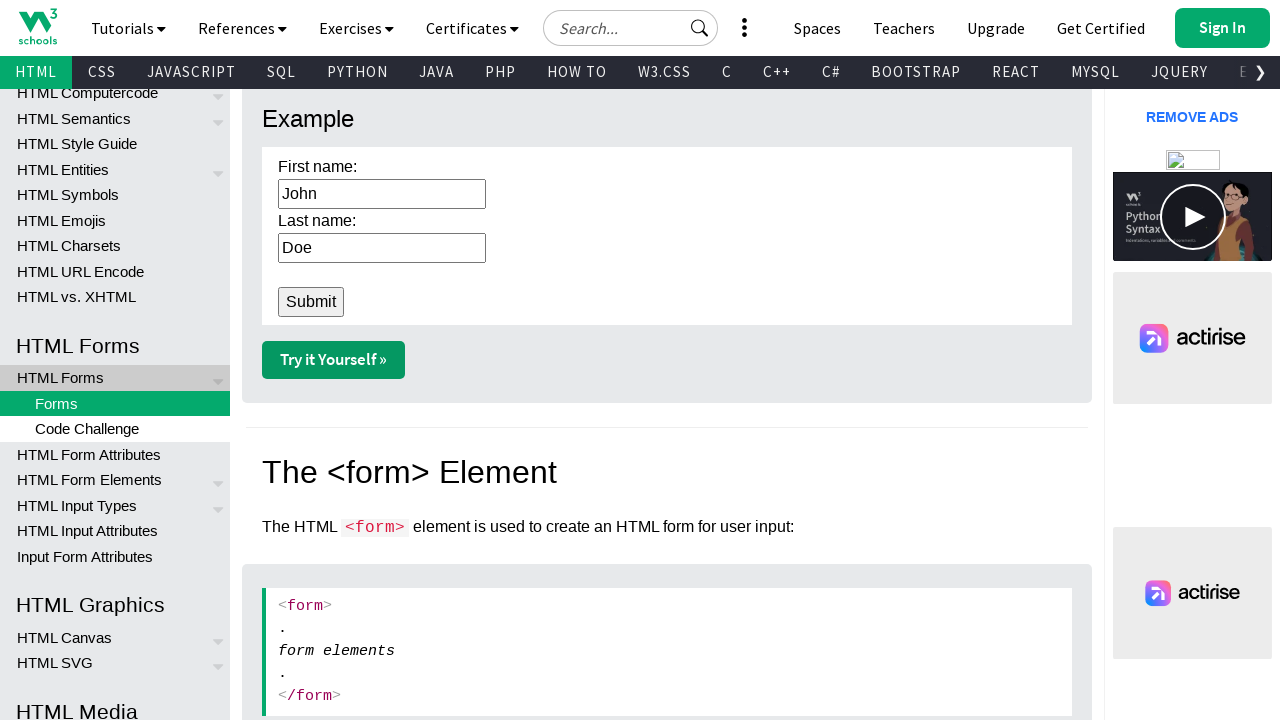

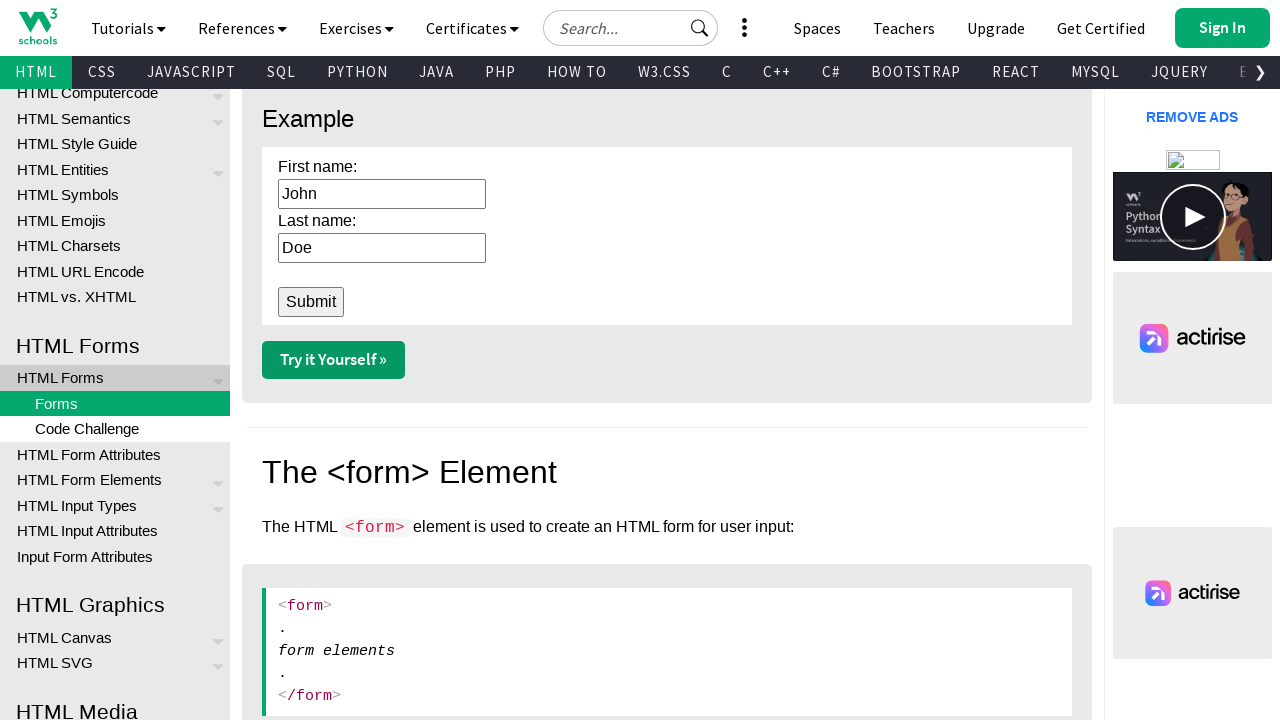